Tests the expand/collapse or zoom functionality on a categories page by clicking "+" and "-" links multiple times to verify the UI responds correctly.

Starting URL: https://www.navigator.ba/#/categories

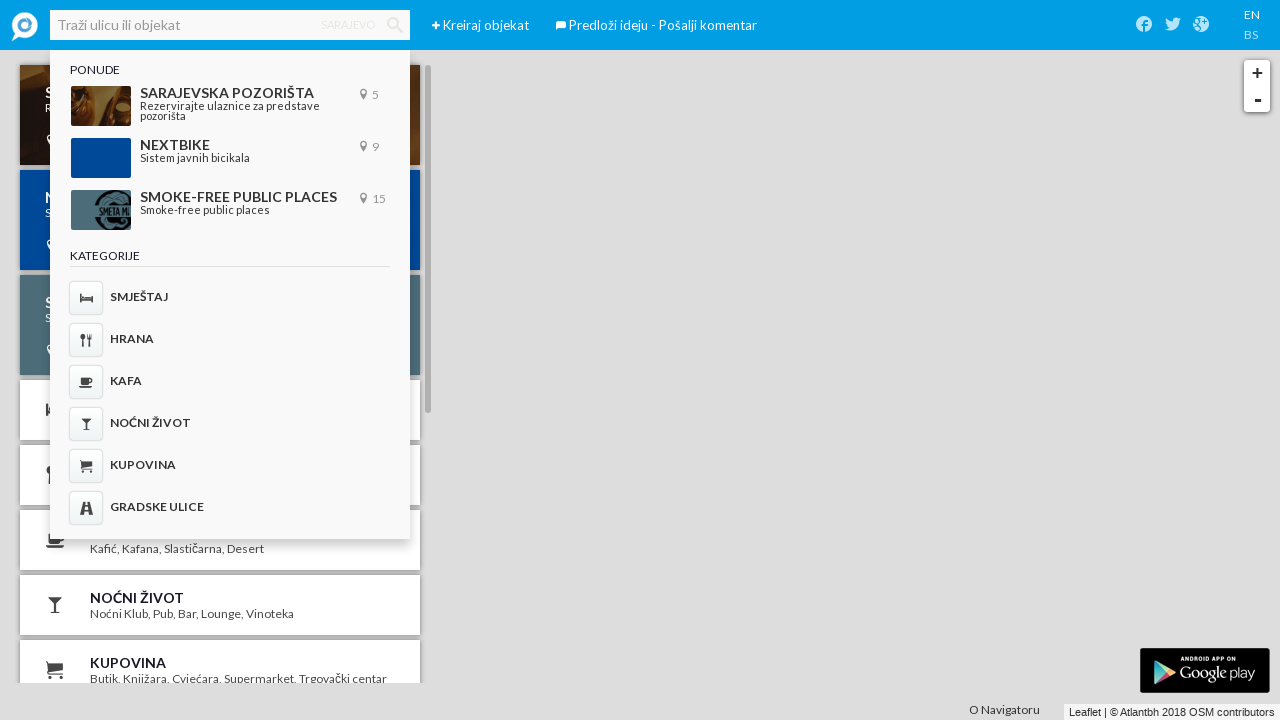

Clicked '+' link to expand/zoom in on categories page at (1257, 73) on internal:role=link[name="+"i]
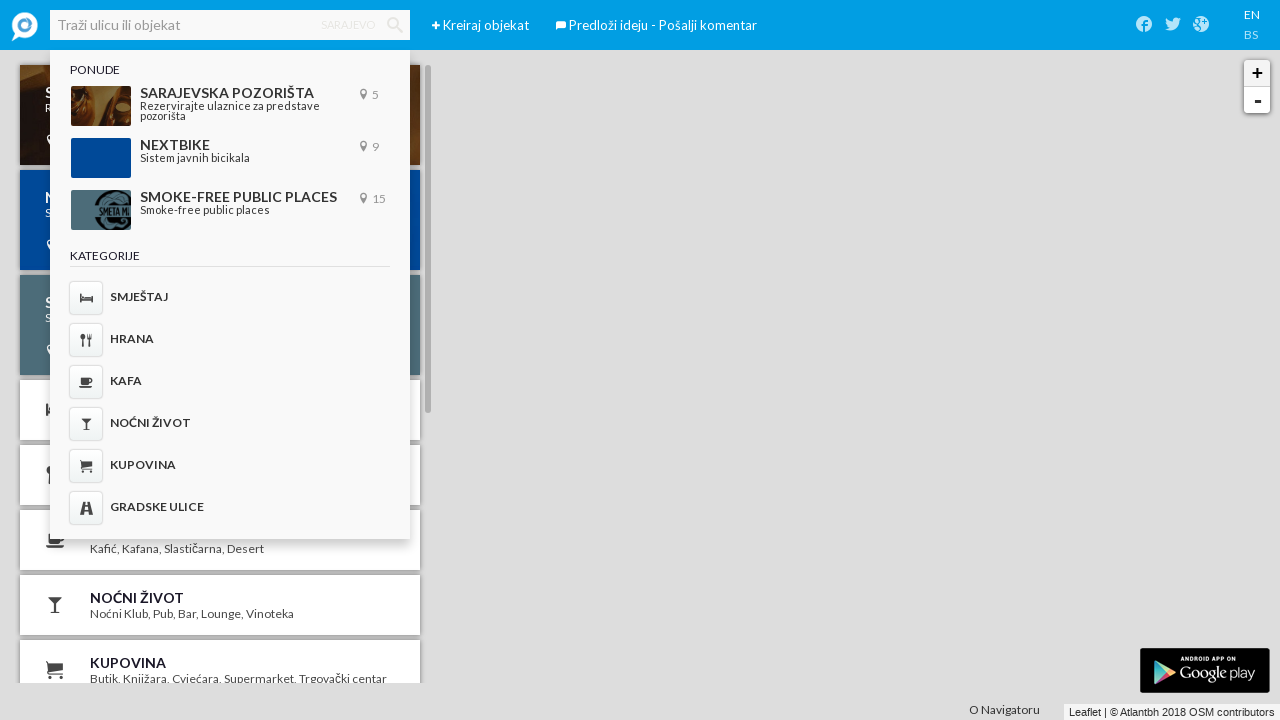

Waited for UI to update after expand action
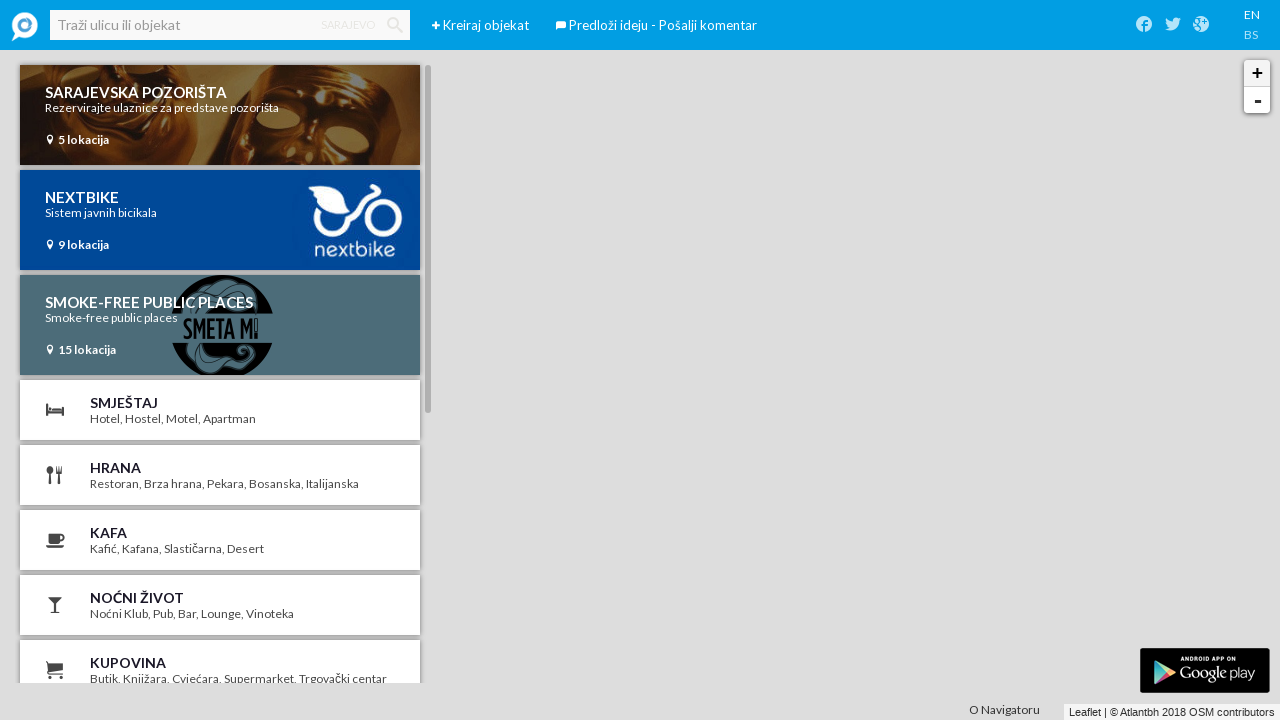

Clicked '-' link to collapse/zoom out at (1257, 100) on internal:role=link[name="-"s]
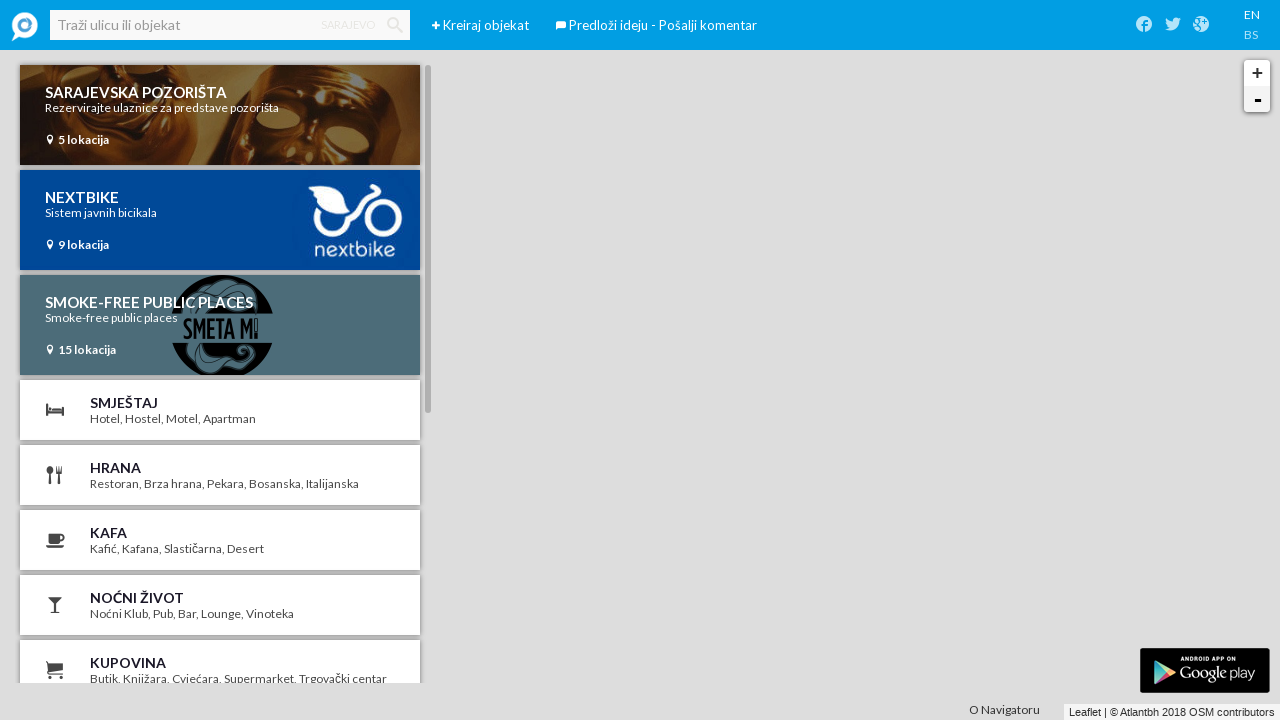

Waited for UI to update after collapse action
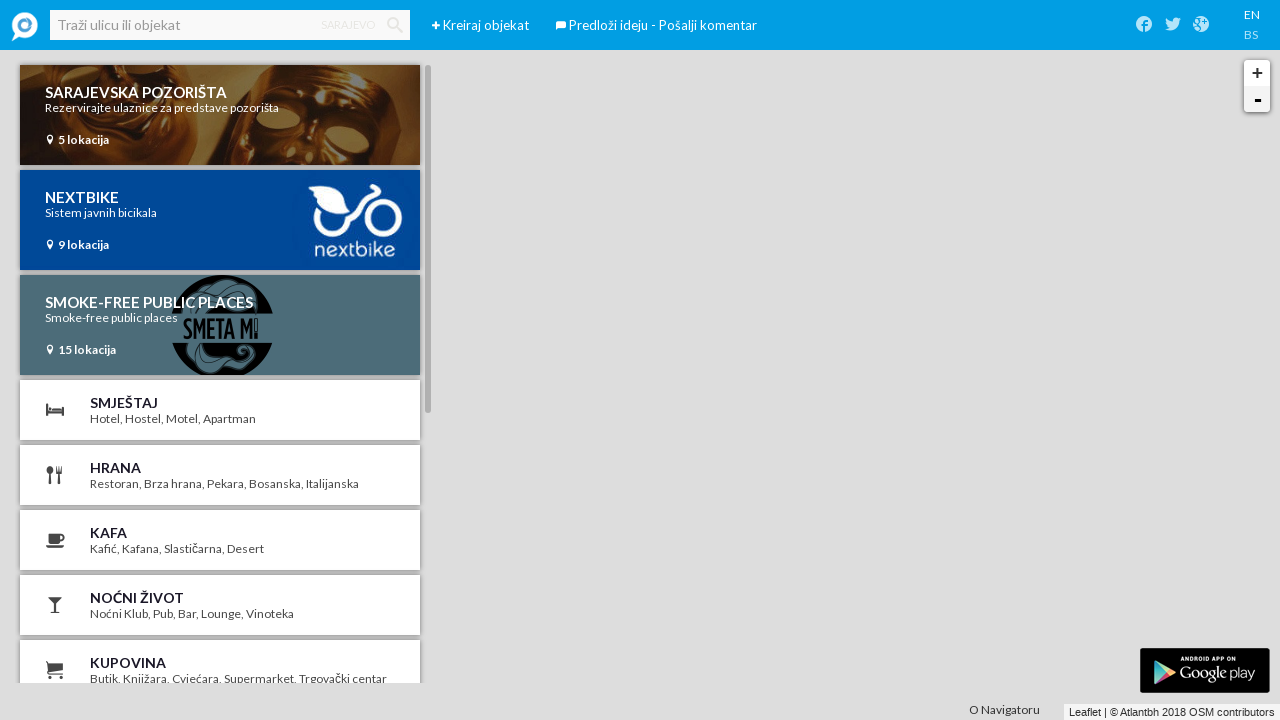

Clicked '+' link again to expand at (1257, 73) on internal:role=link[name="+"i]
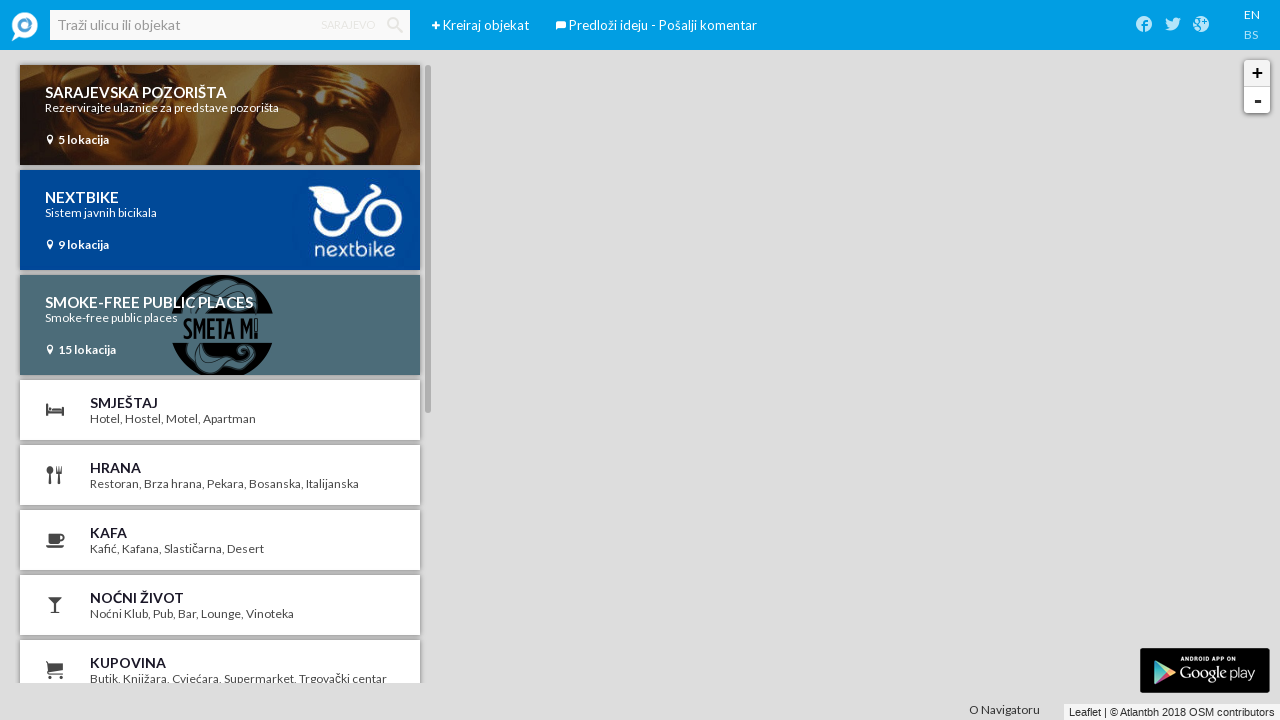

Waited for UI to update after second expand action
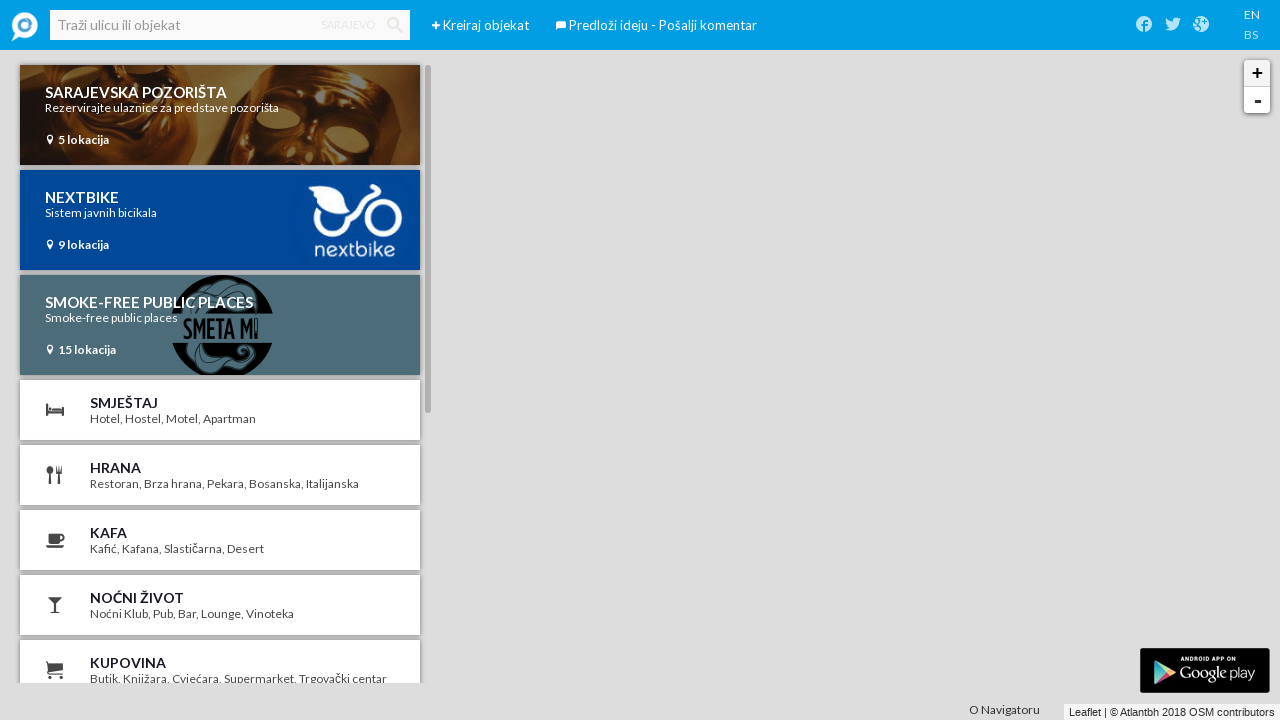

Clicked '+' link a third time to expand further at (1257, 74) on internal:role=link[name="+"i]
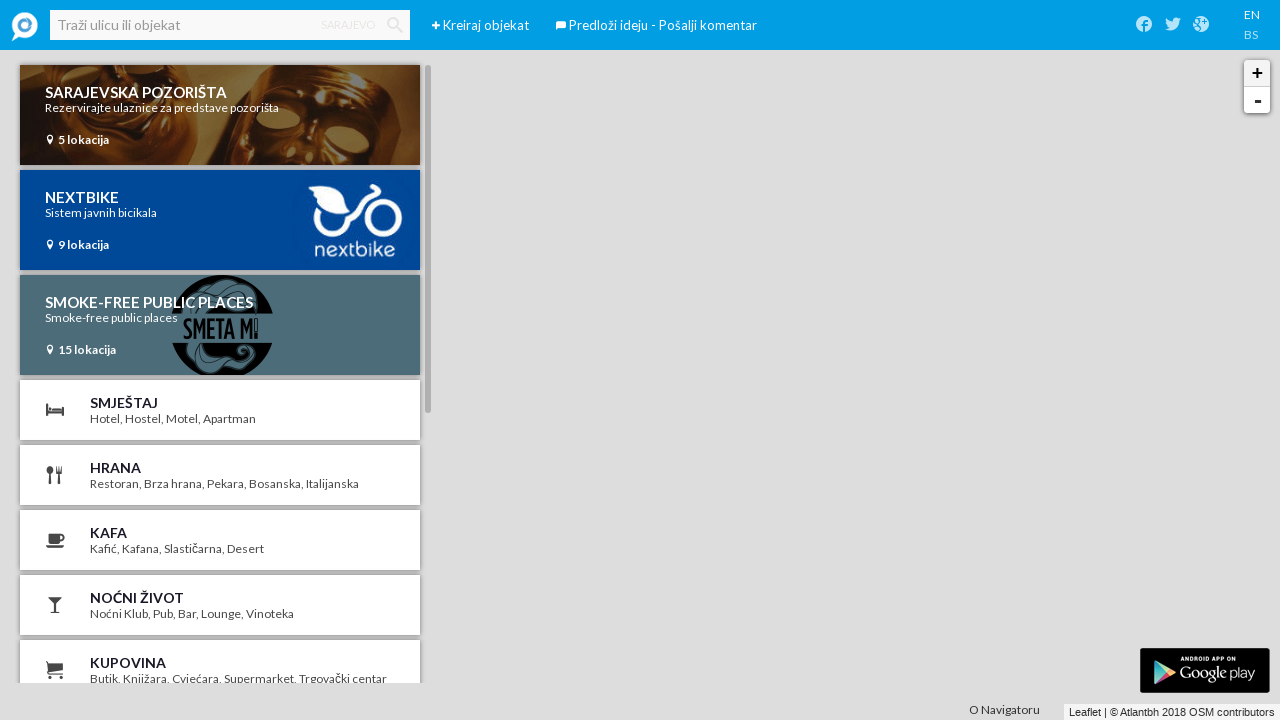

Waited for UI to update after third expand action
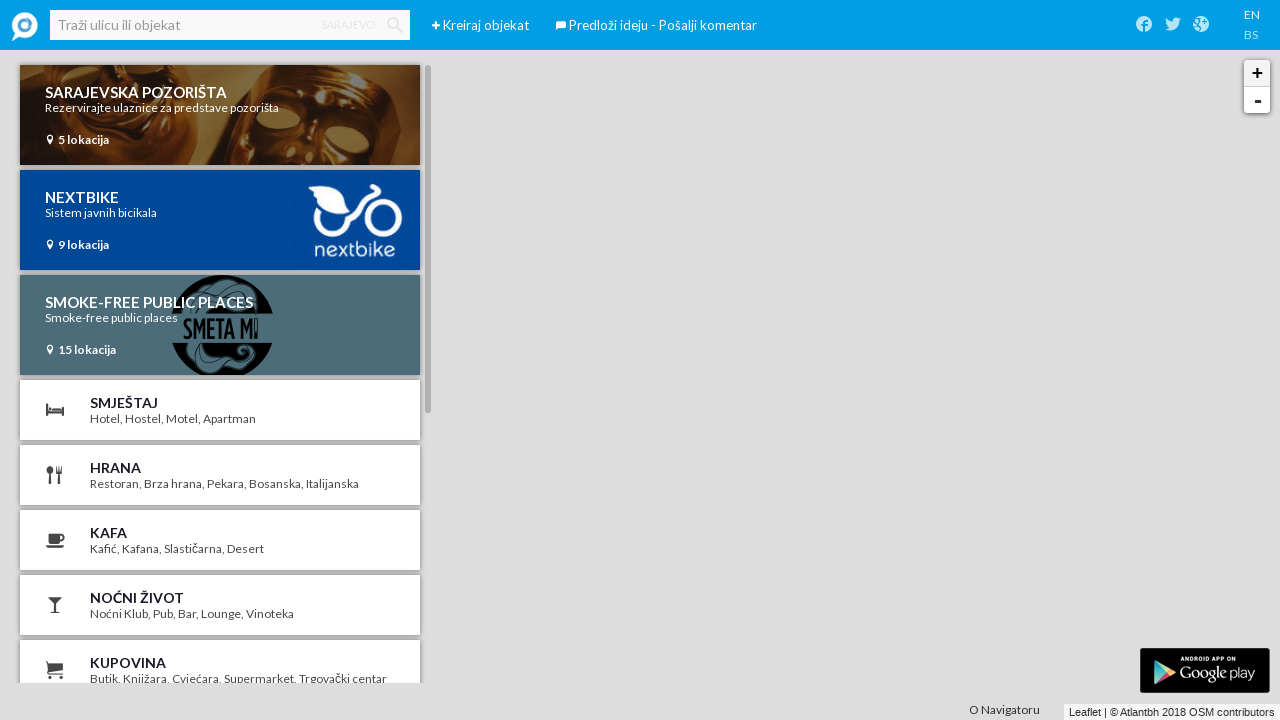

Clicked '-' link to collapse at (1257, 100) on internal:role=link[name="-"s]
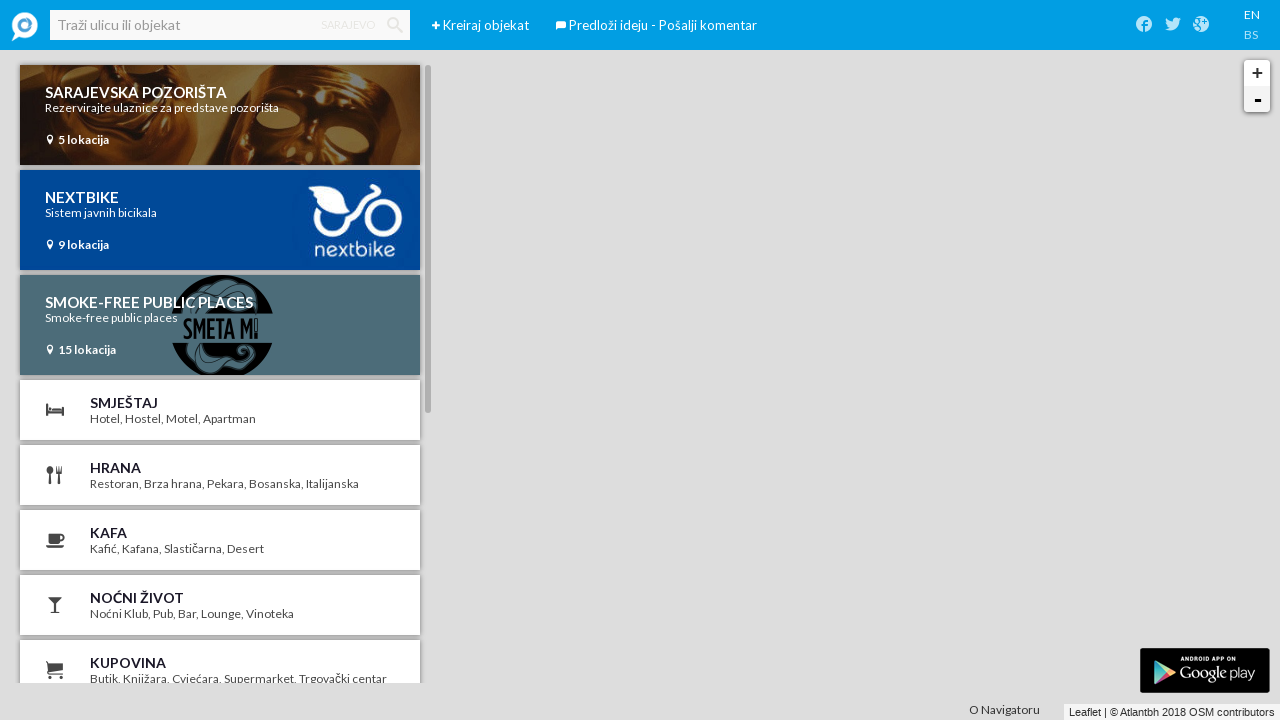

Waited for UI to update after second collapse action
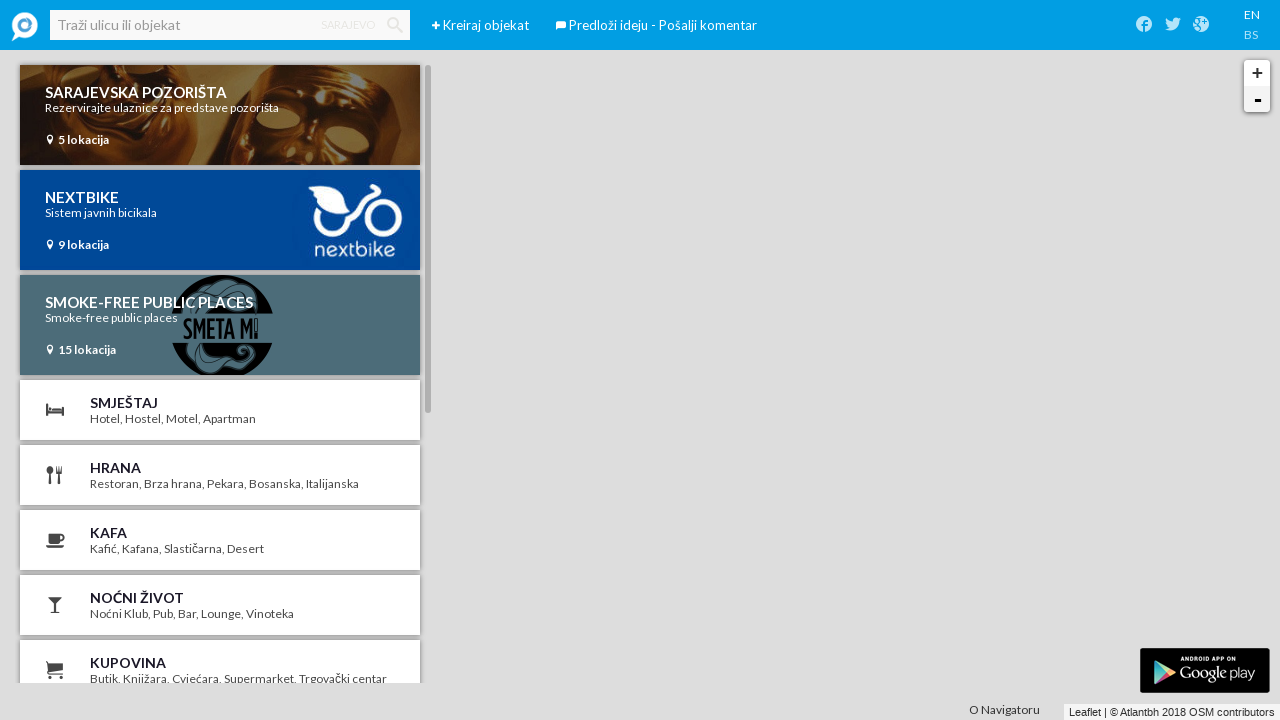

Clicked '-' link again to collapse further at (1257, 99) on internal:role=link[name="-"s]
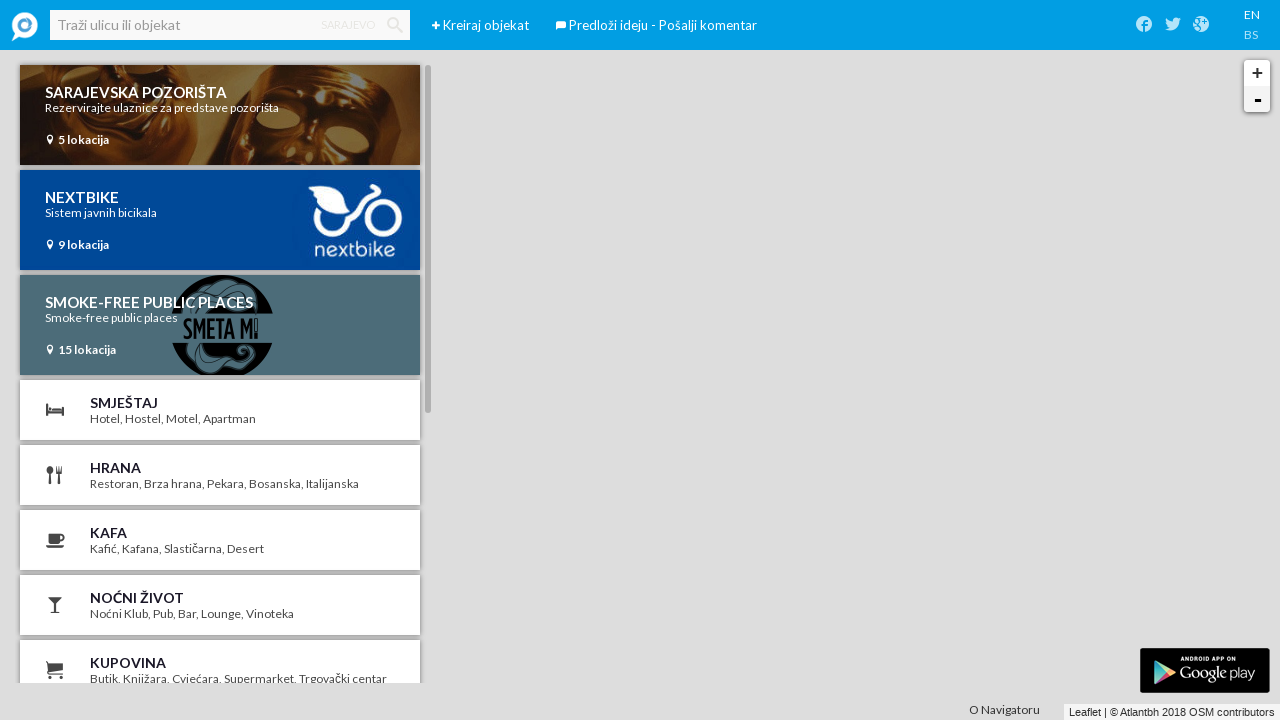

Waited for UI to update after third collapse action
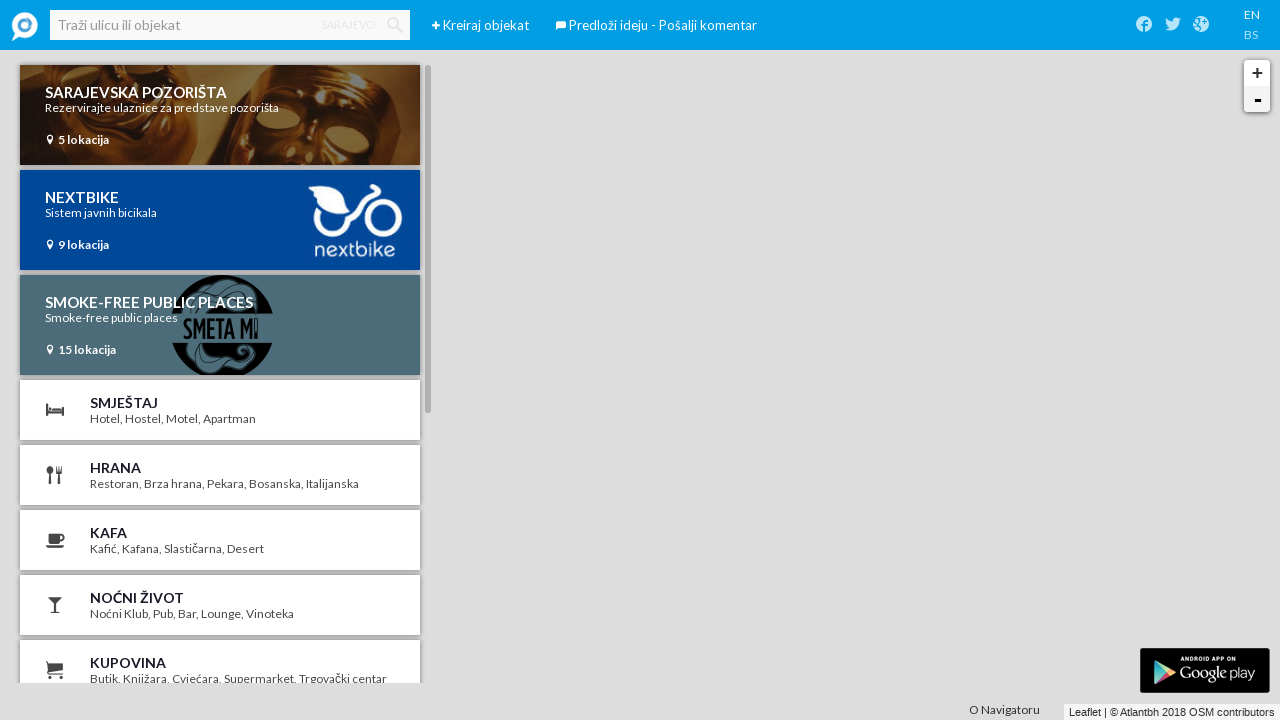

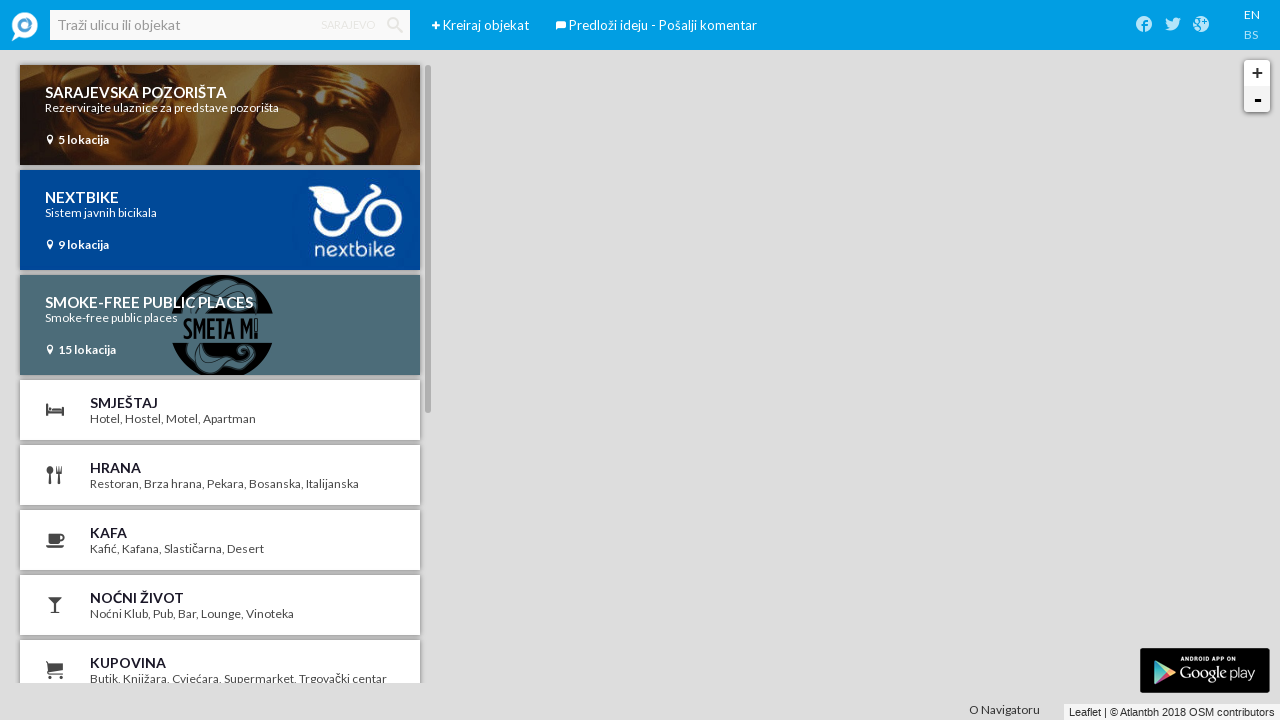